Tests the Menu section call-to-action button by clicking MENU and verifying navigation to the menu page

Starting URL: https://is-218001-final.vercel.app/

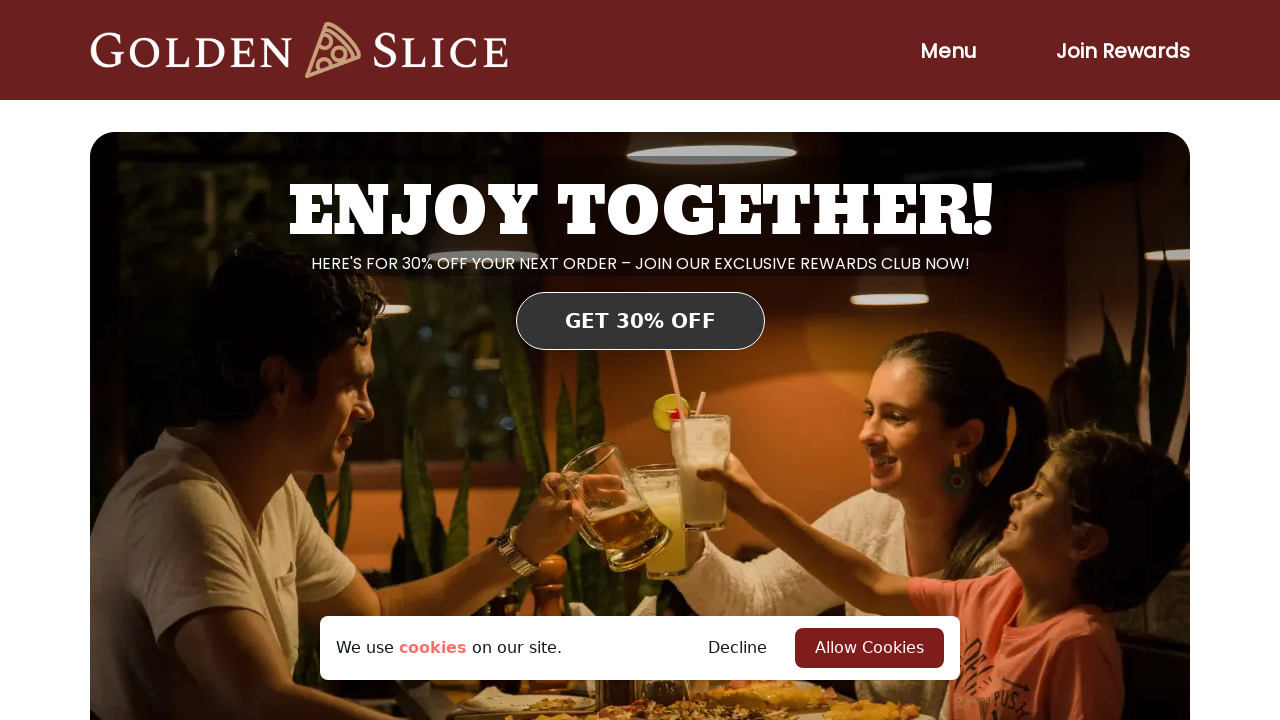

MENU button is visible and located
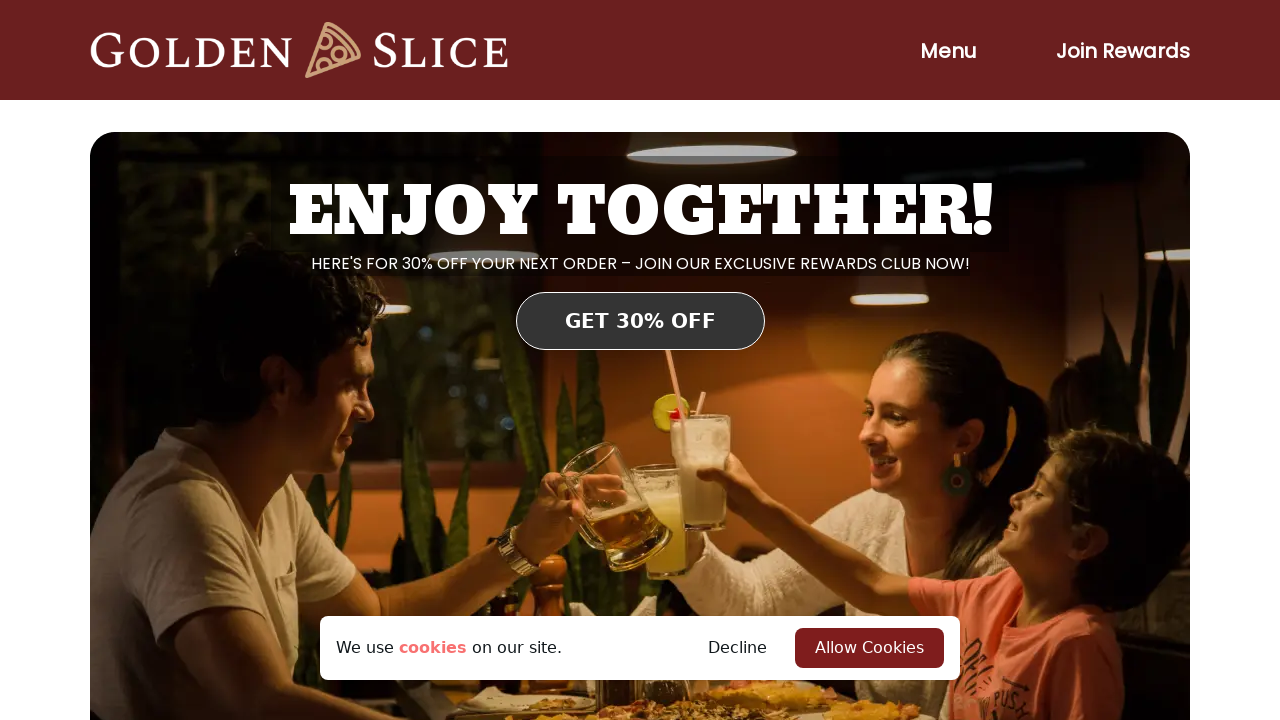

Clicked MENU button in Menu section at (308, 361) on button >> internal:has-text="MENU"i
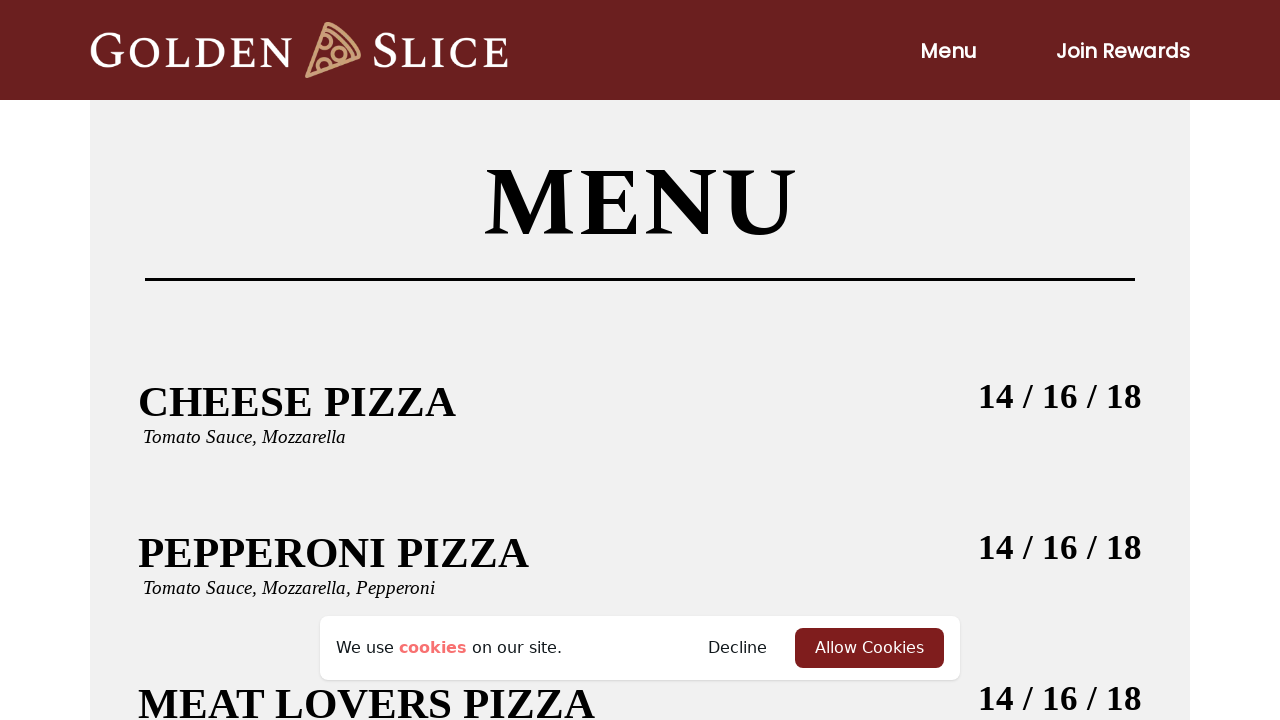

Successfully navigated to menu page
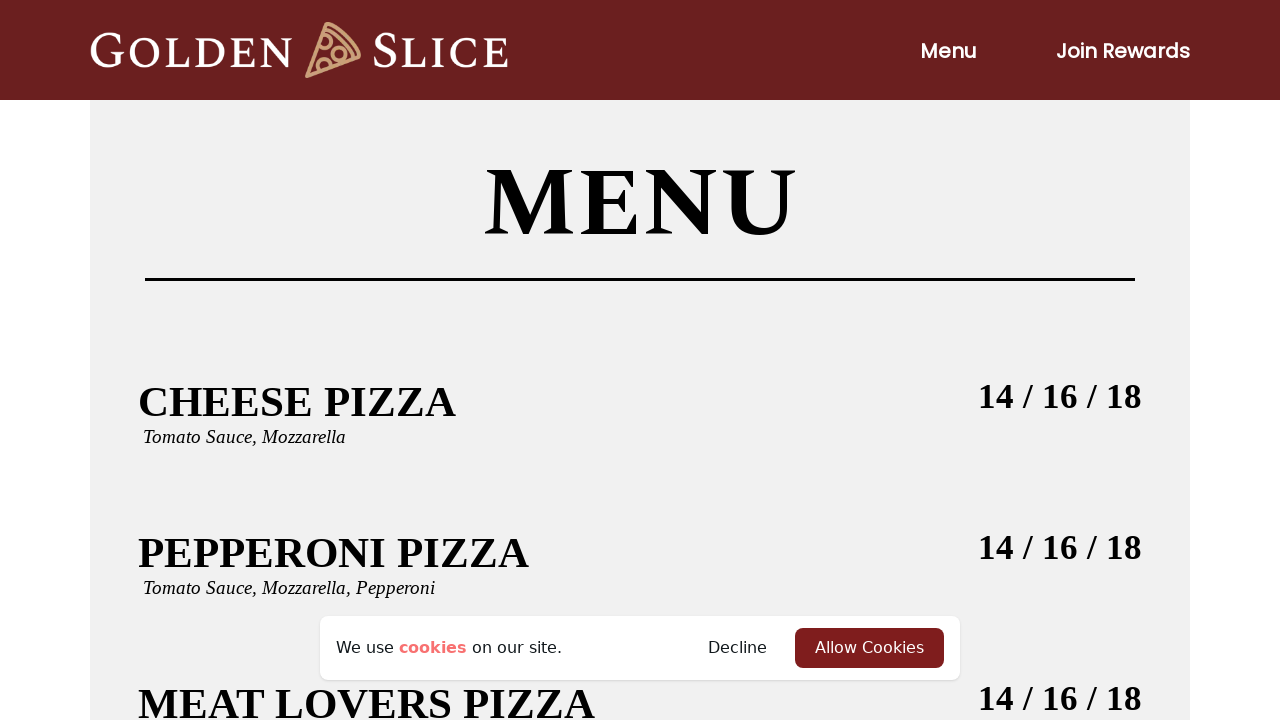

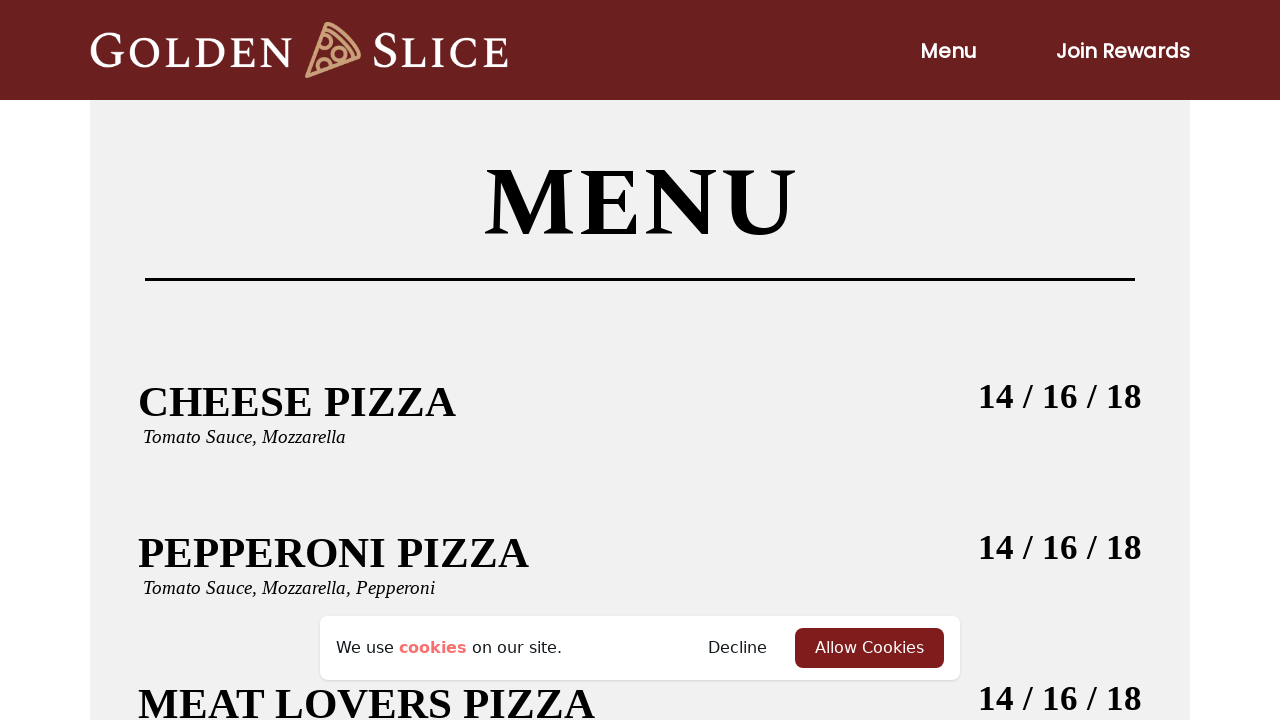